Tests navigation from Restful Booker homepage by clicking on the Ministry of Testing image link

Starting URL: http://restful-booker.herokuapp.com/

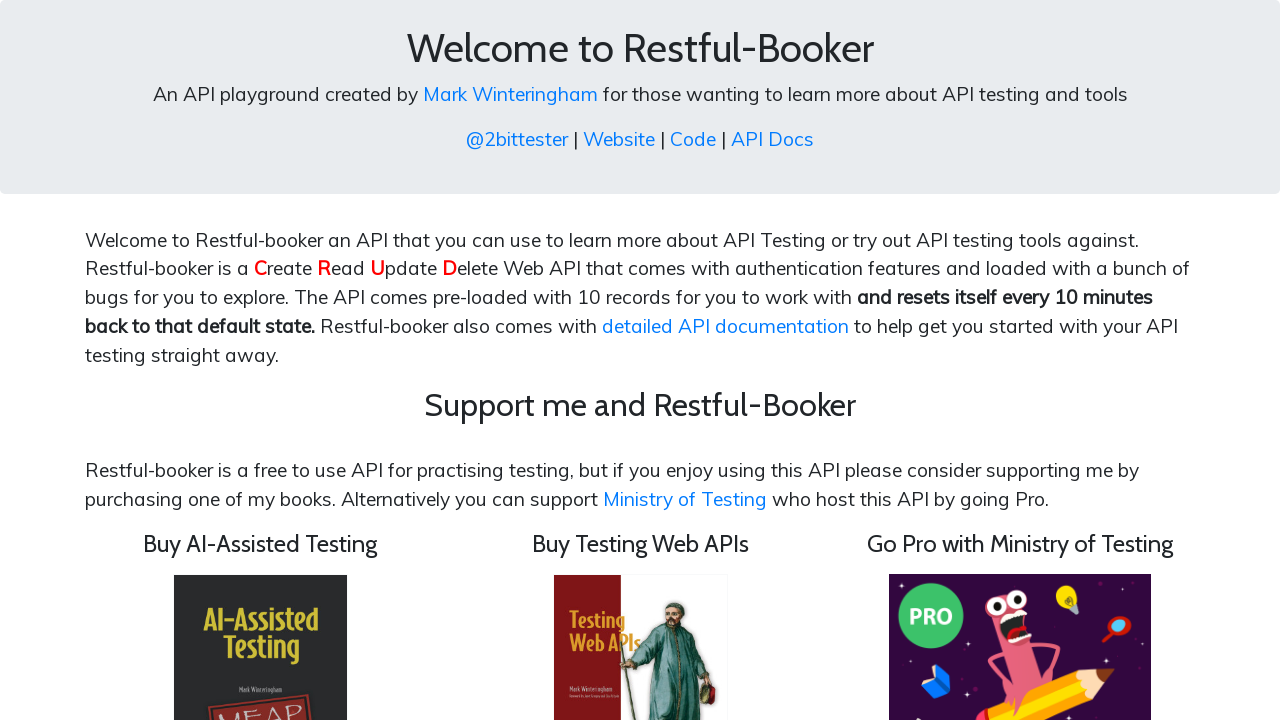

Navigated to Restful Booker homepage
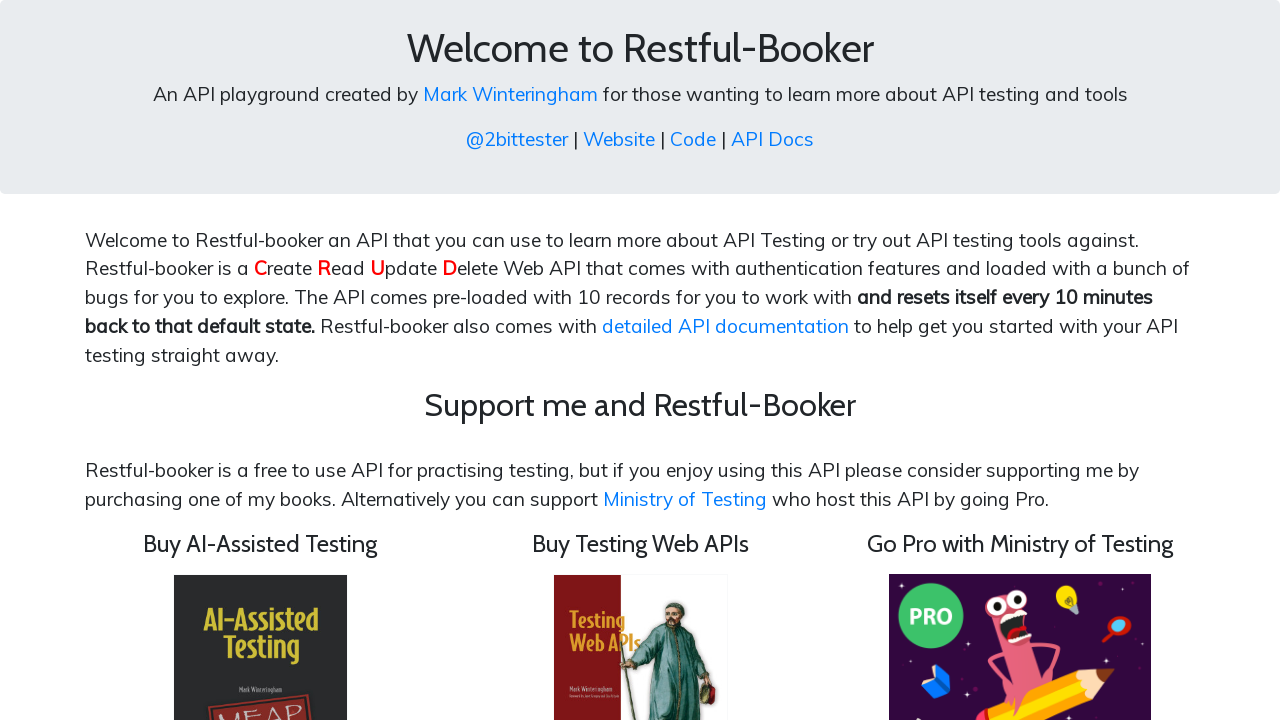

Clicked on the Ministry of Testing image link at (1020, 589) on img[src='/images/motpro.png']
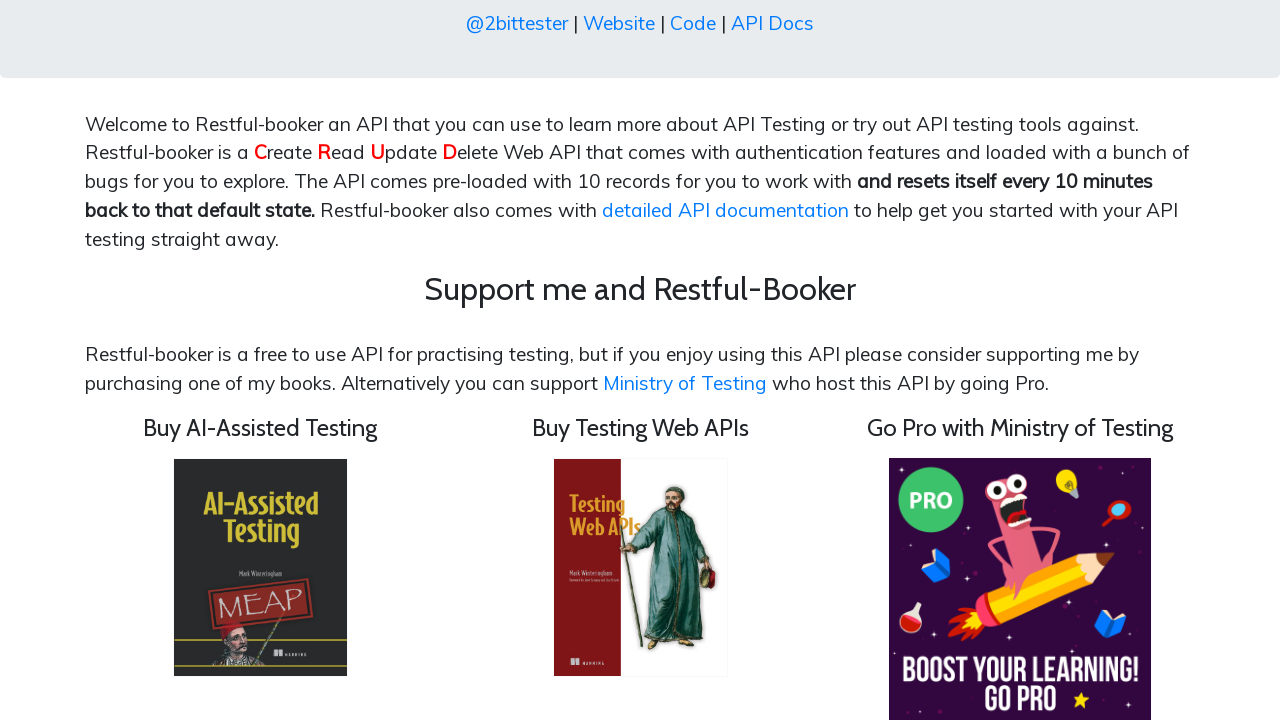

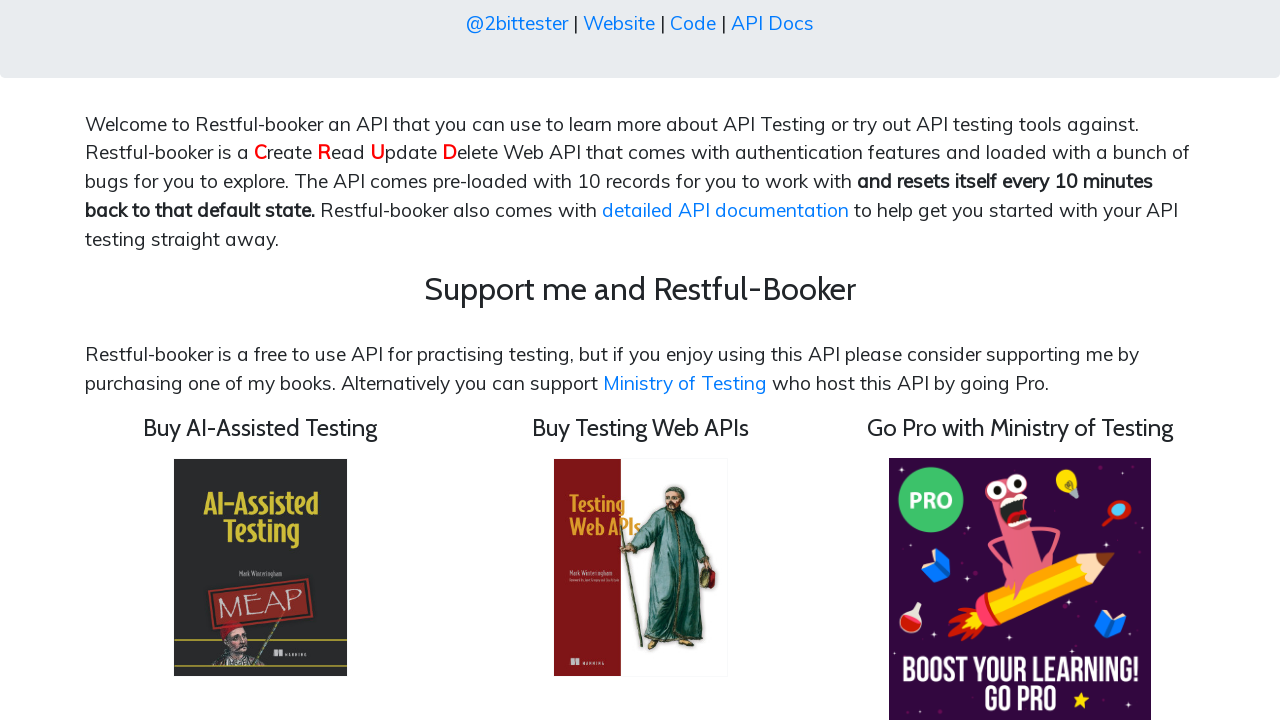